Tests the job search page functionality by dismissing an initial popup and clicking the "load more jobs" button to verify pagination works correctly.

Starting URL: https://www.drushim.co.il/jobs/search/%22%22/?ssaen=1

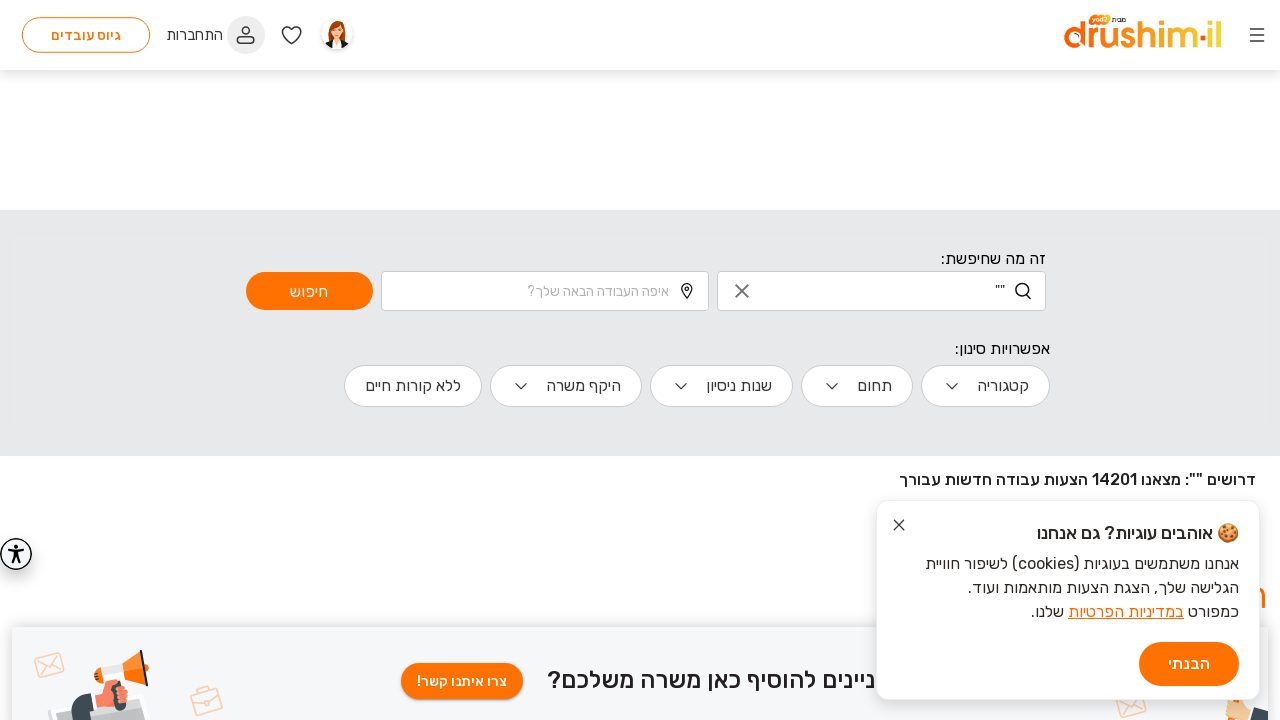

Initial popup not found or close button not clickable
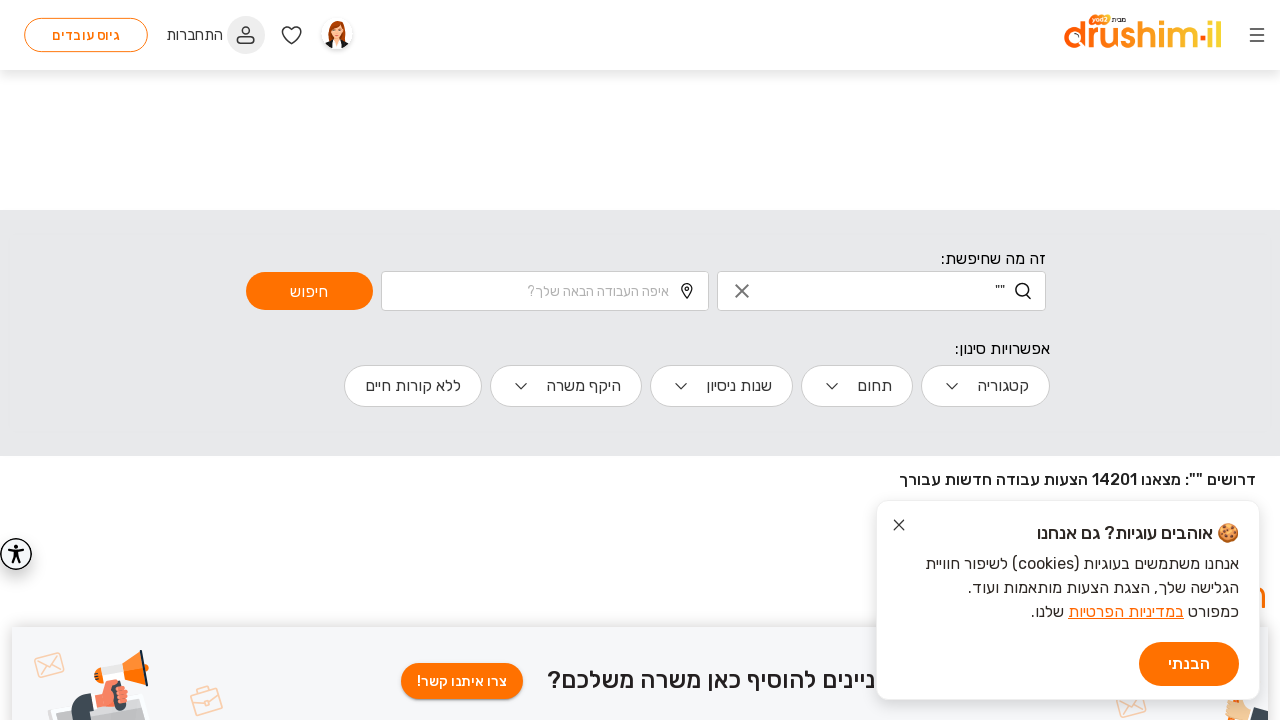

Waited for load more jobs button to be visible
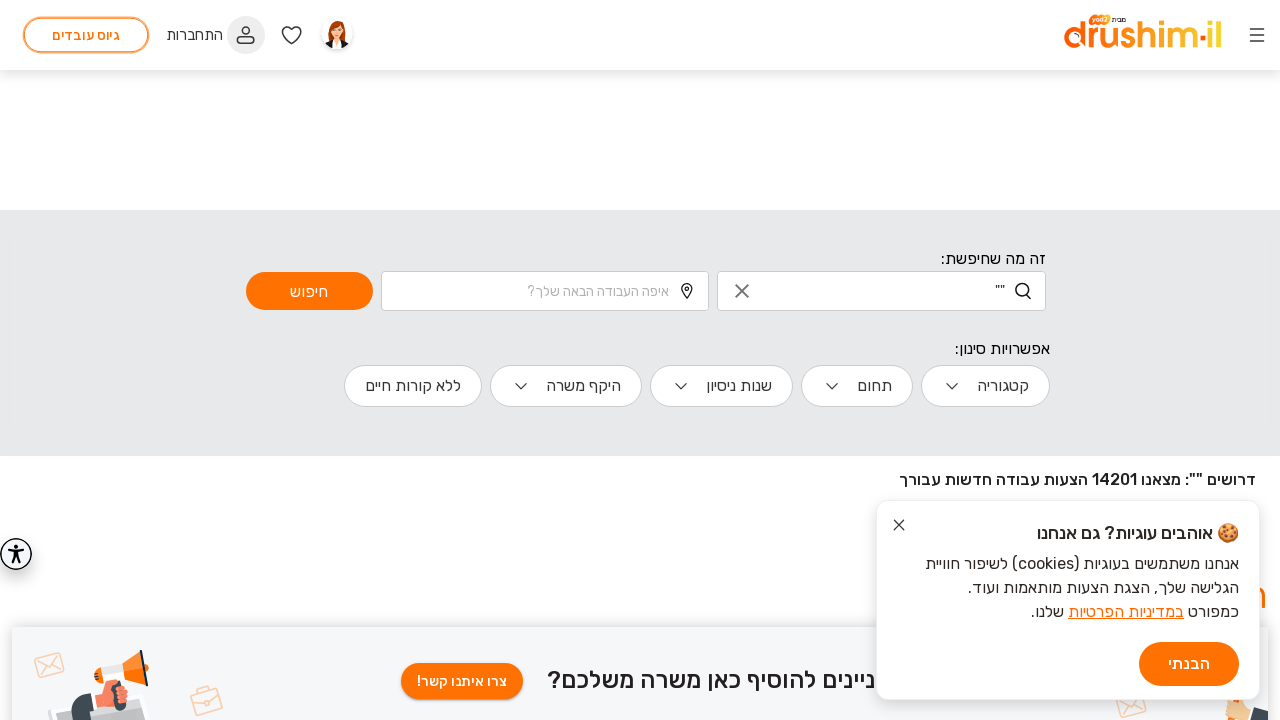

Clicked load more jobs button for first pagination
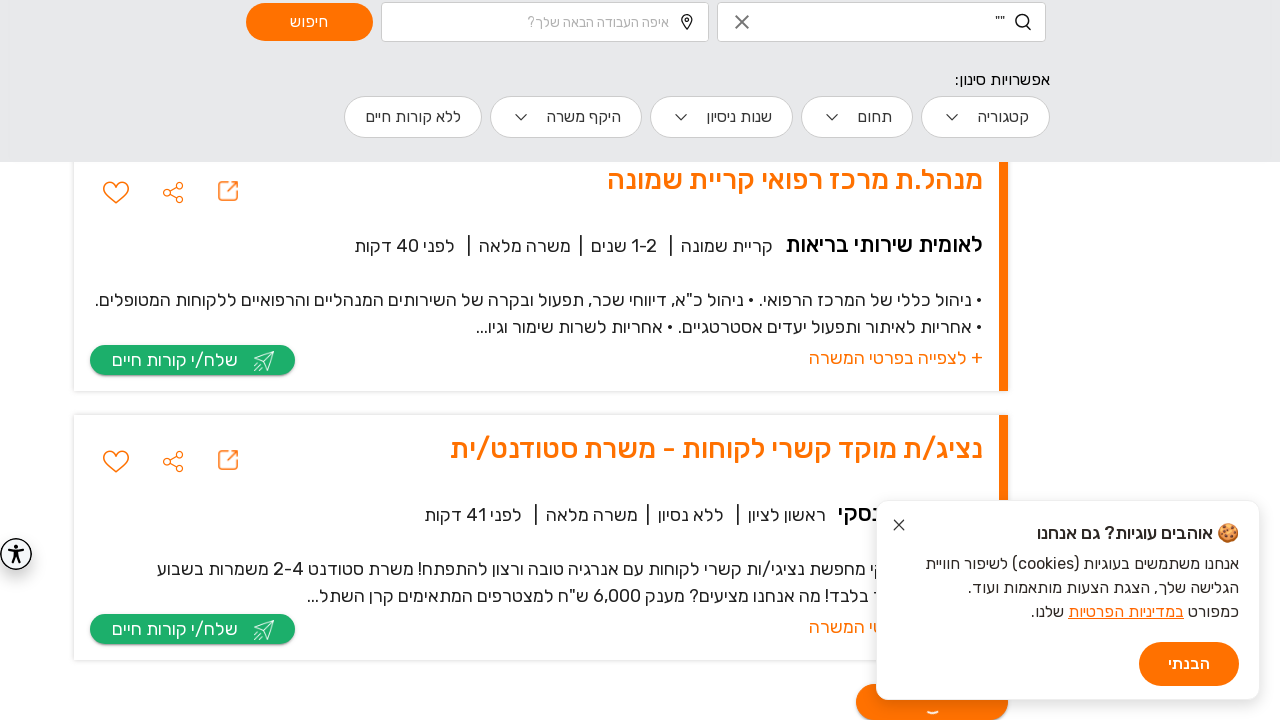

Waited 2 seconds for new jobs to load
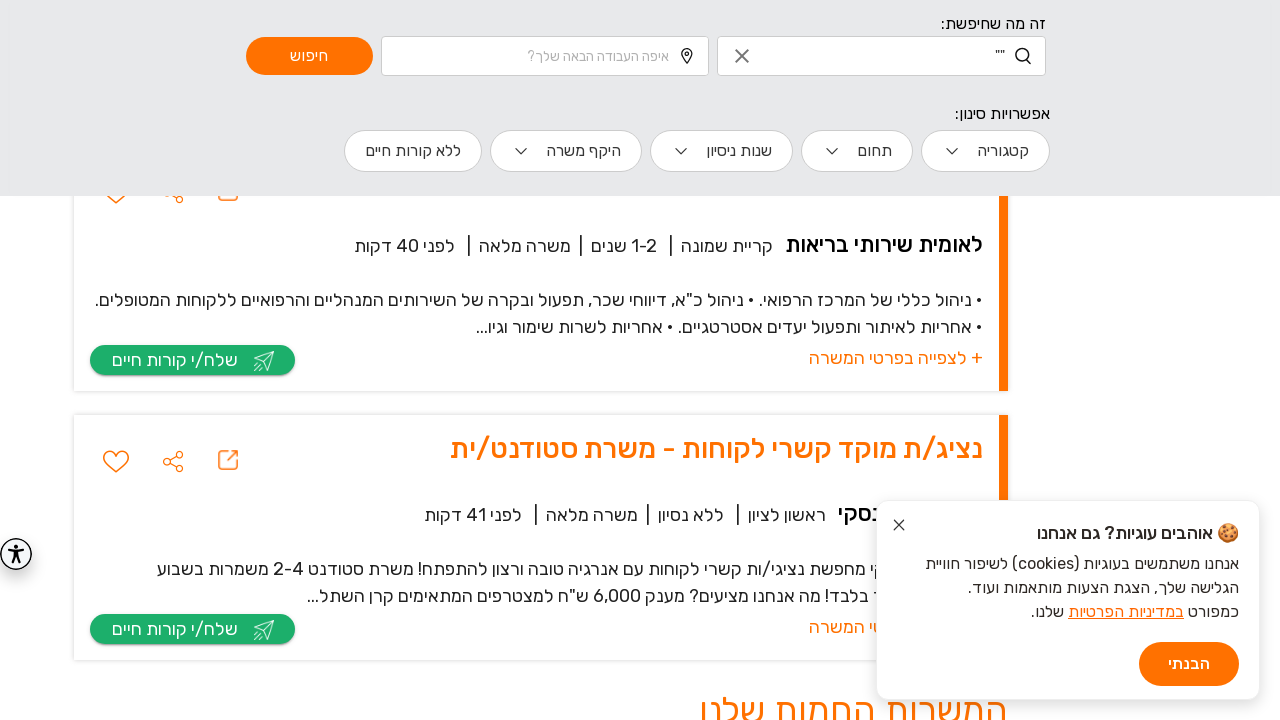

Waited for load more jobs button to be visible again
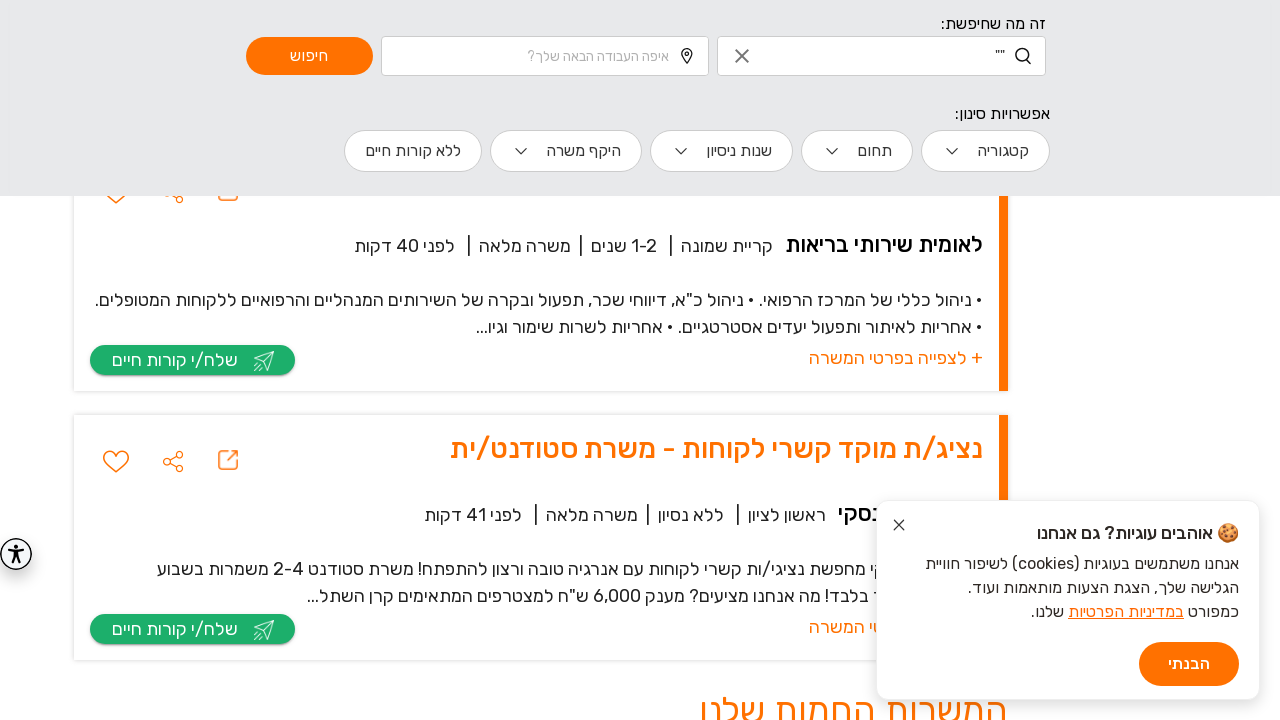

Clicked load more jobs button for second pagination
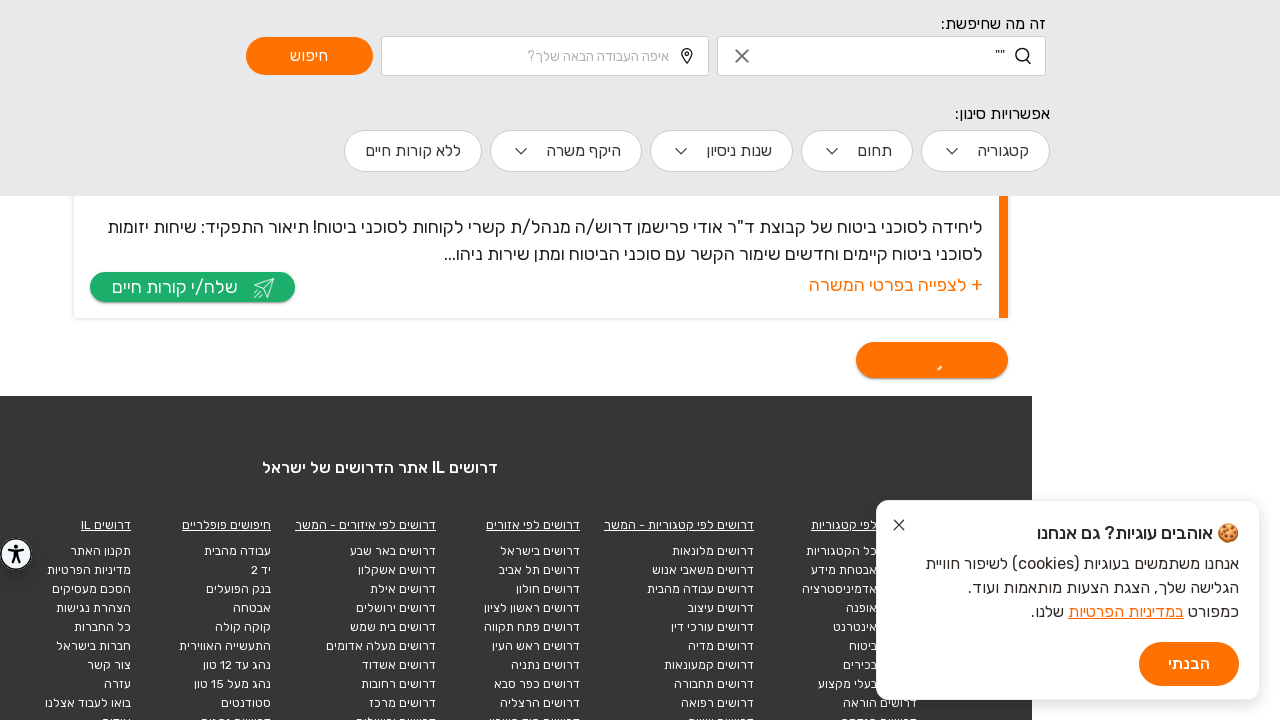

Verified load more jobs button is still available after second pagination
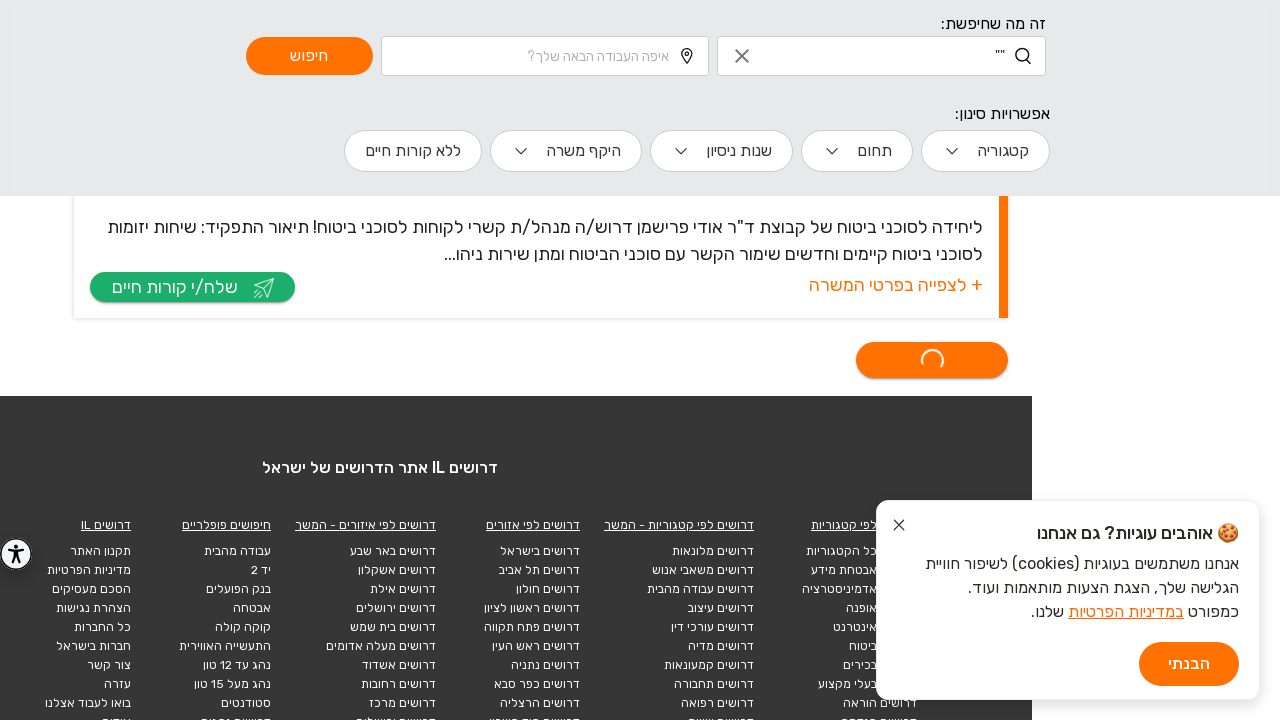

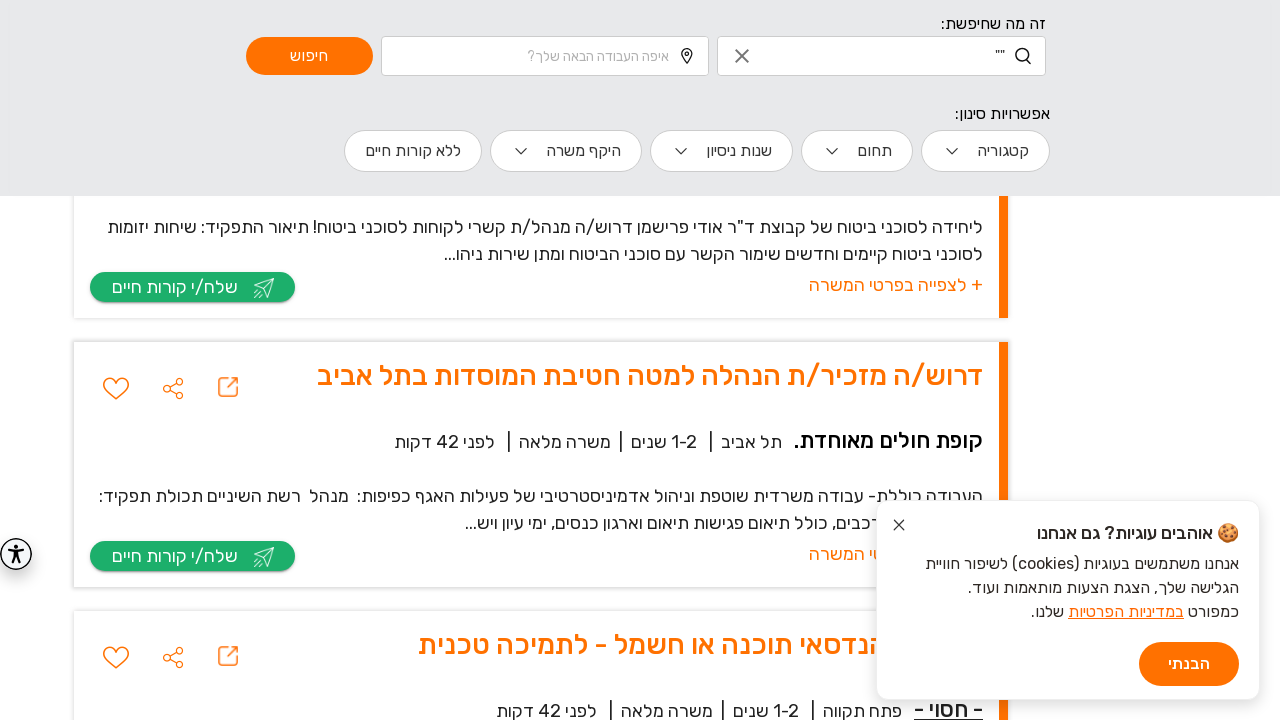